Tests clicking a radio button on a test page

Starting URL: https://only-testing-blog.blogspot.com/2014/01/textbox.html

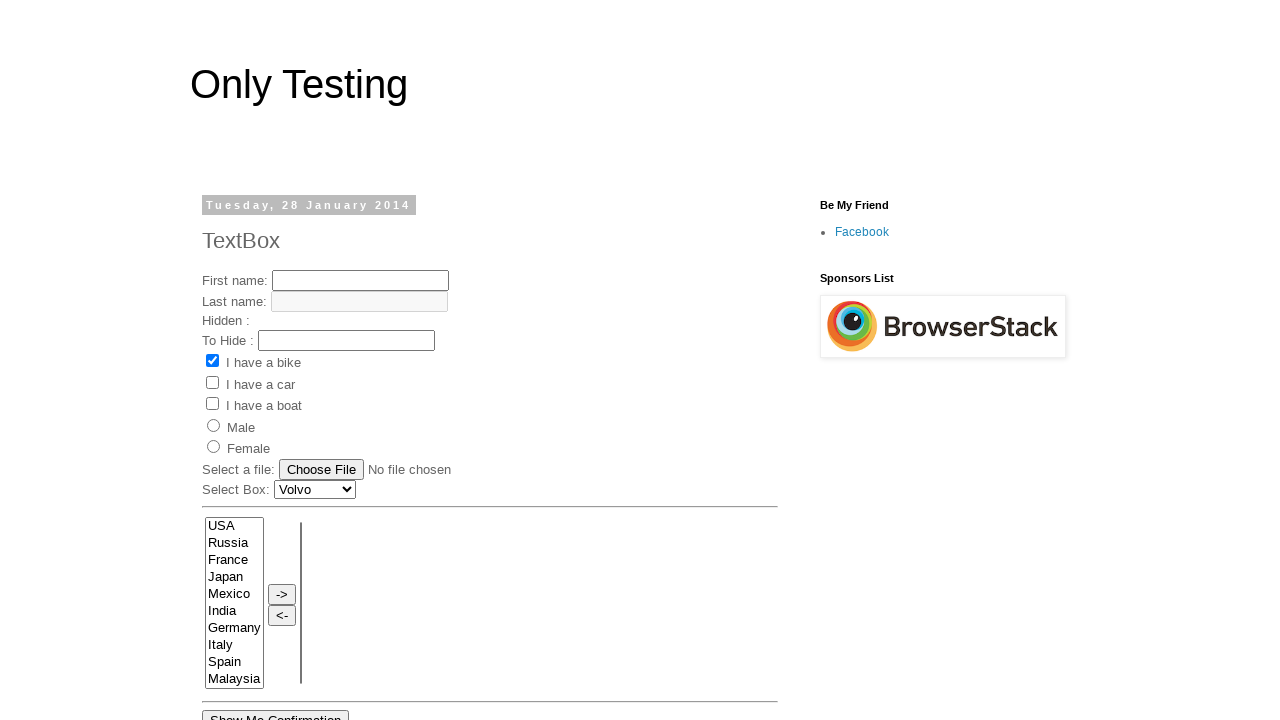

Navigated to test page with radio buttons
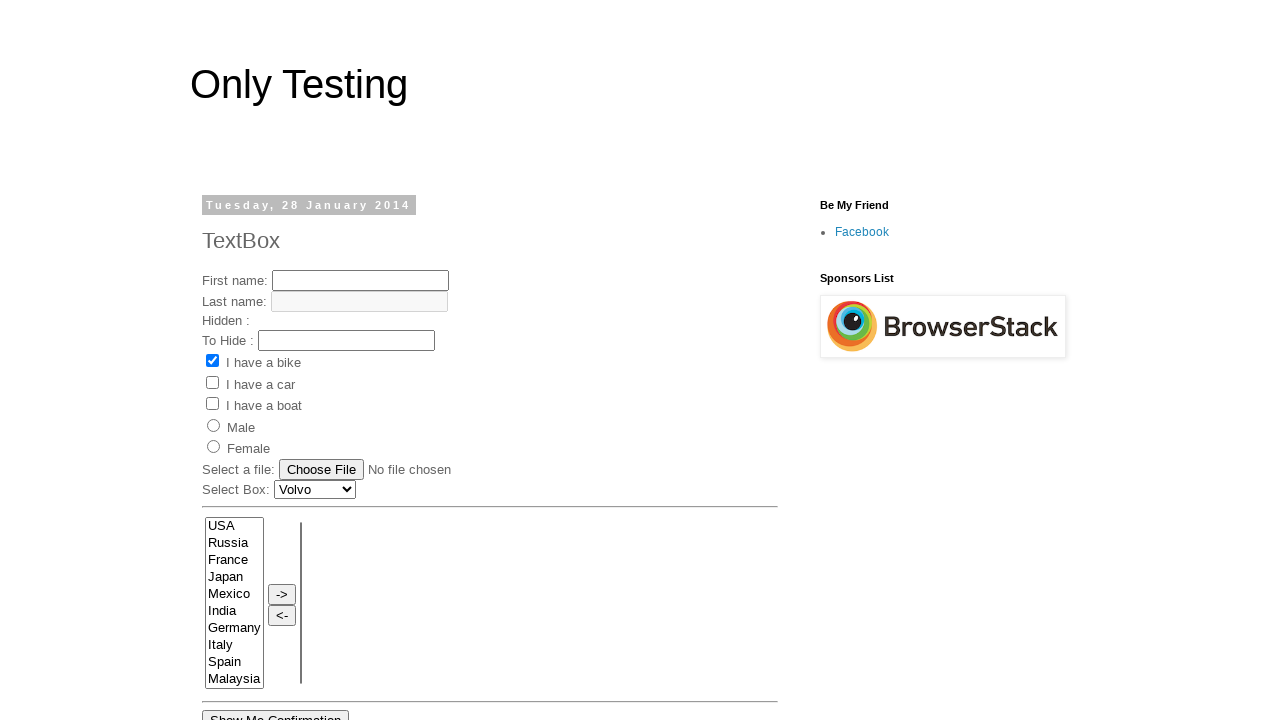

Clicked the first radio button at (214, 425) on #radio1
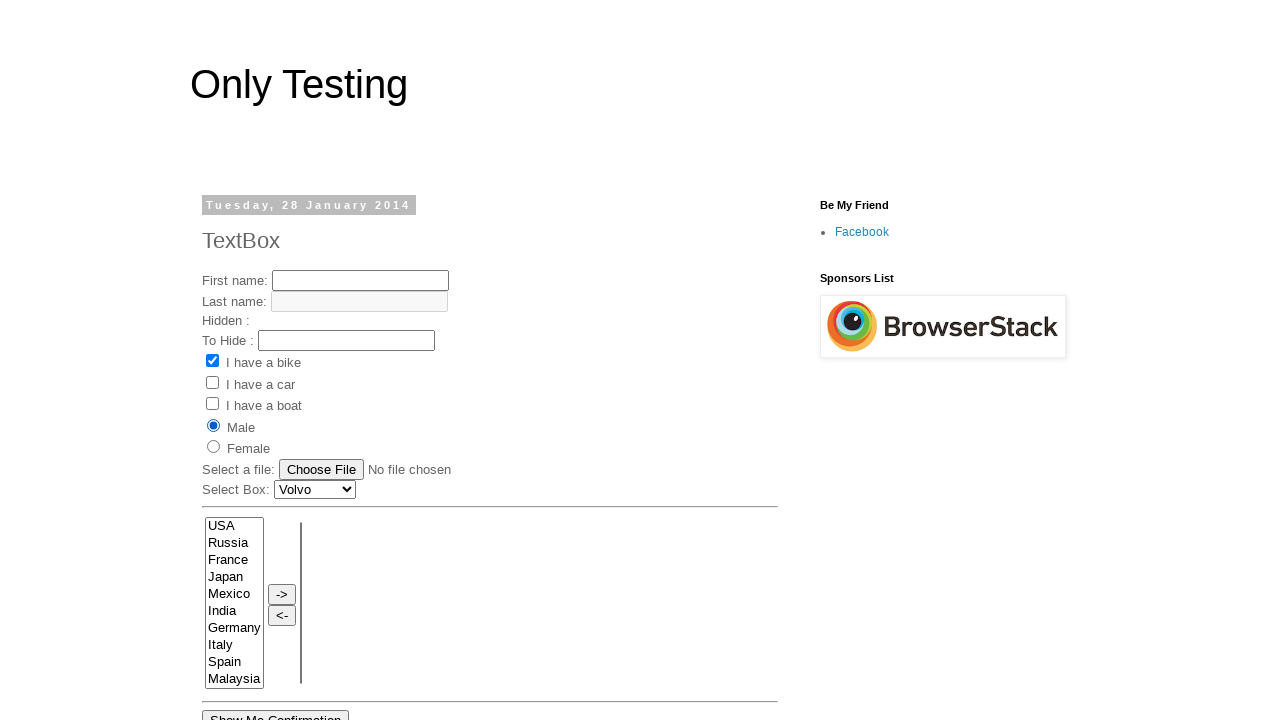

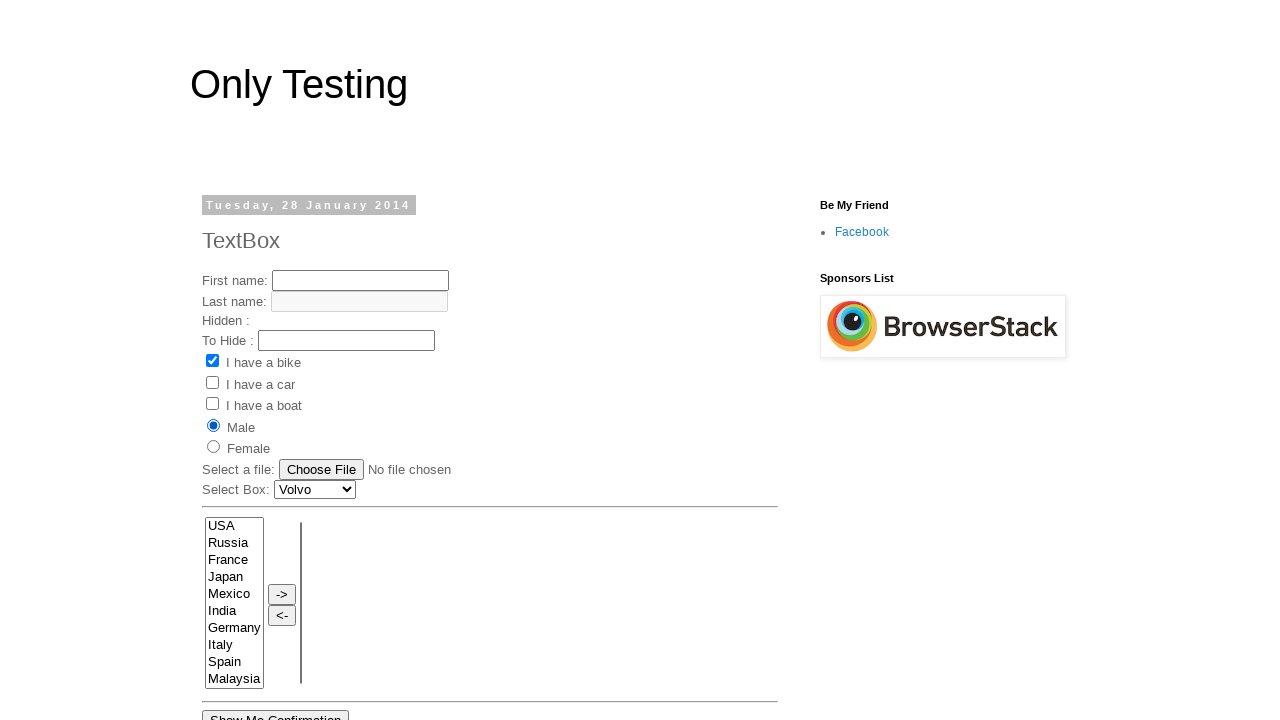